Tests the Playwright homepage by verifying the page title contains "Playwright", checking the "Get Started" link has the correct href attribute, clicking it, and verifying navigation to the intro page.

Starting URL: https://playwright.dev

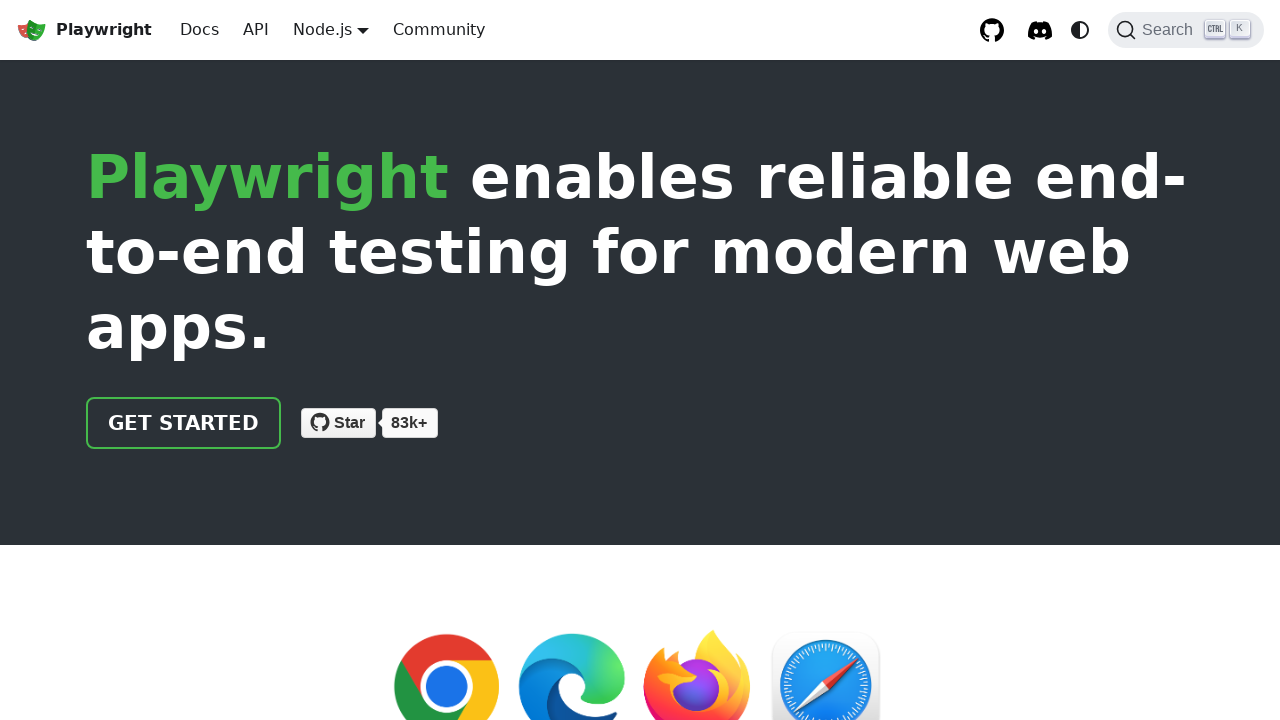

Verified page title contains 'Playwright'
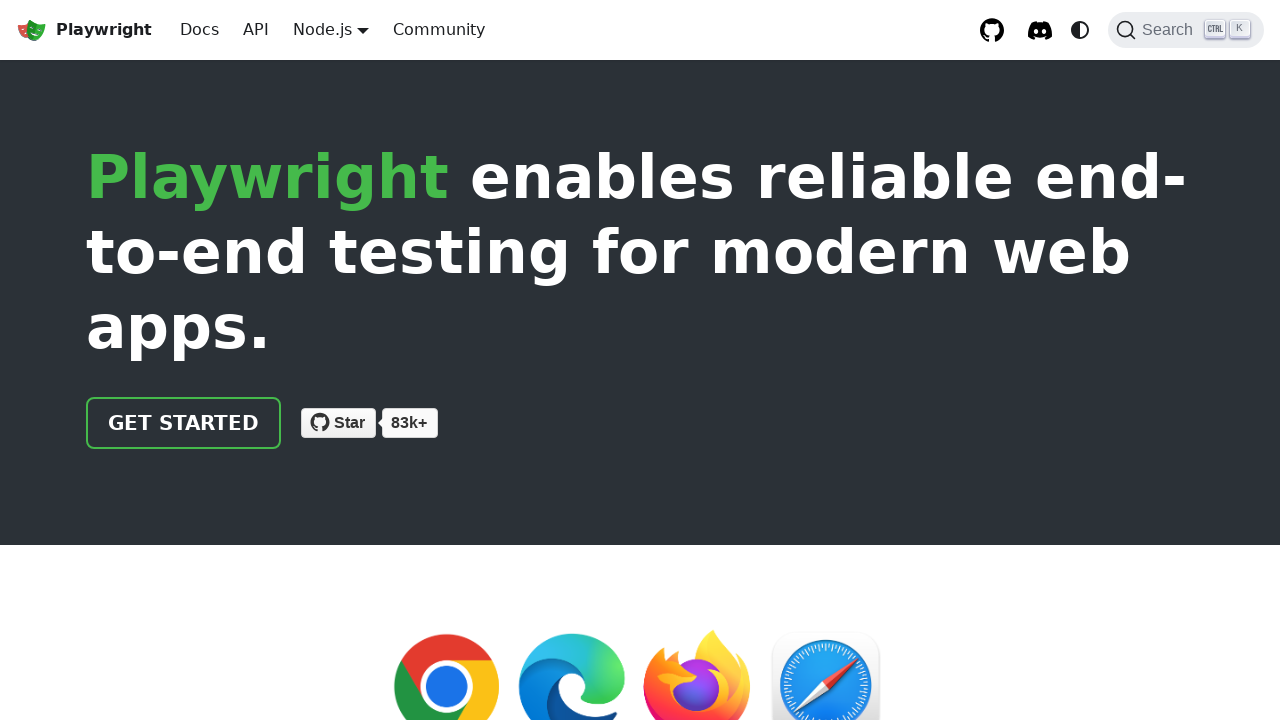

Located the 'Get Started' link
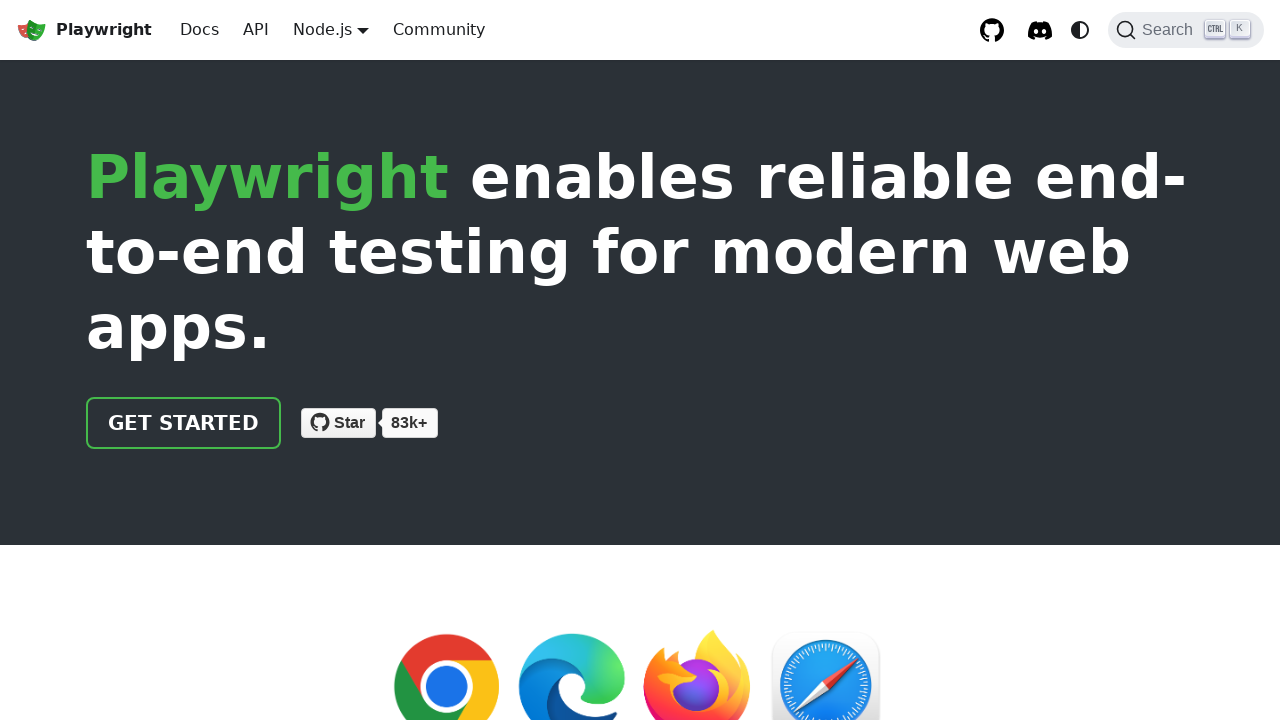

Verified 'Get Started' link href is '/docs/intro'
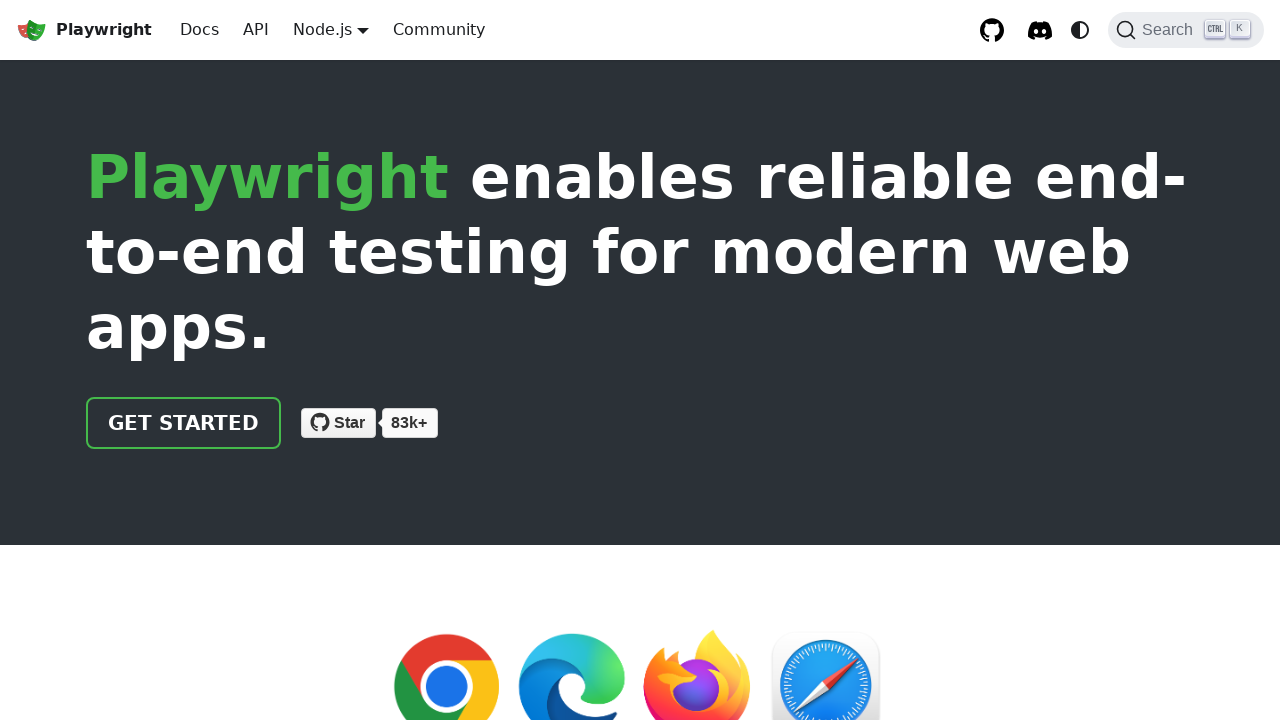

Clicked the 'Get Started' link at (184, 423) on text=Get Started
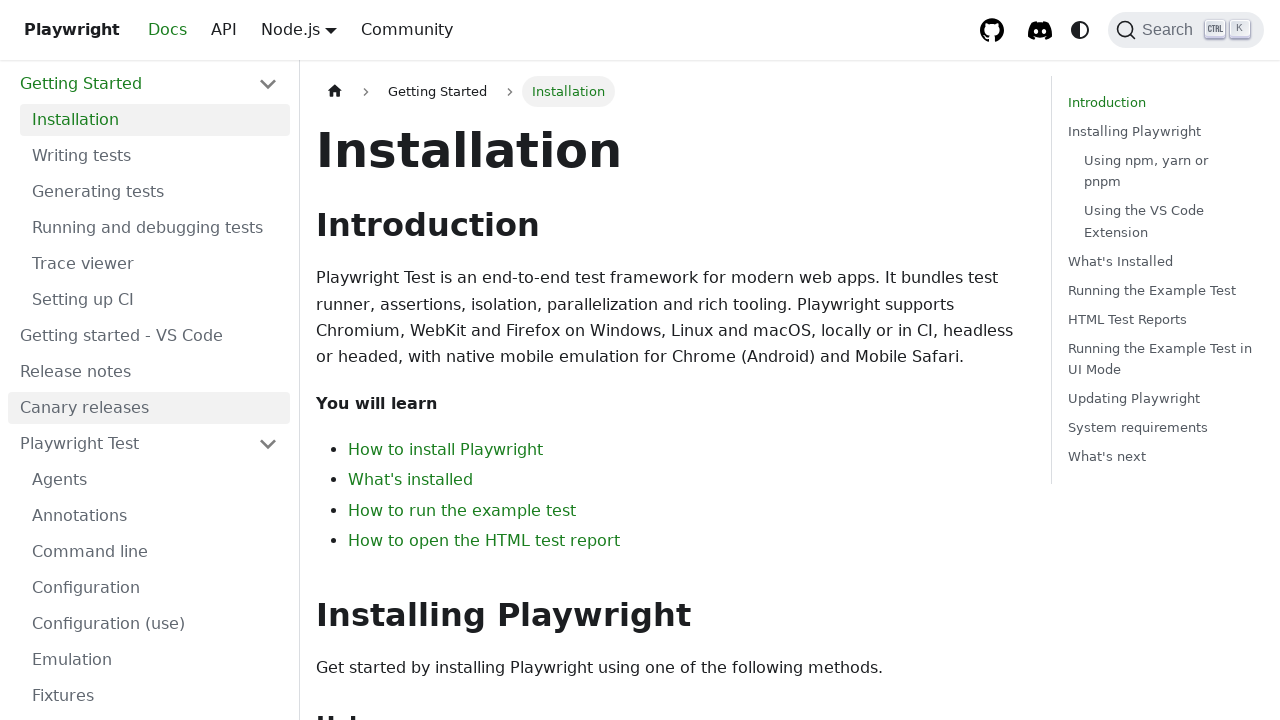

Navigated to intro page and URL confirmed
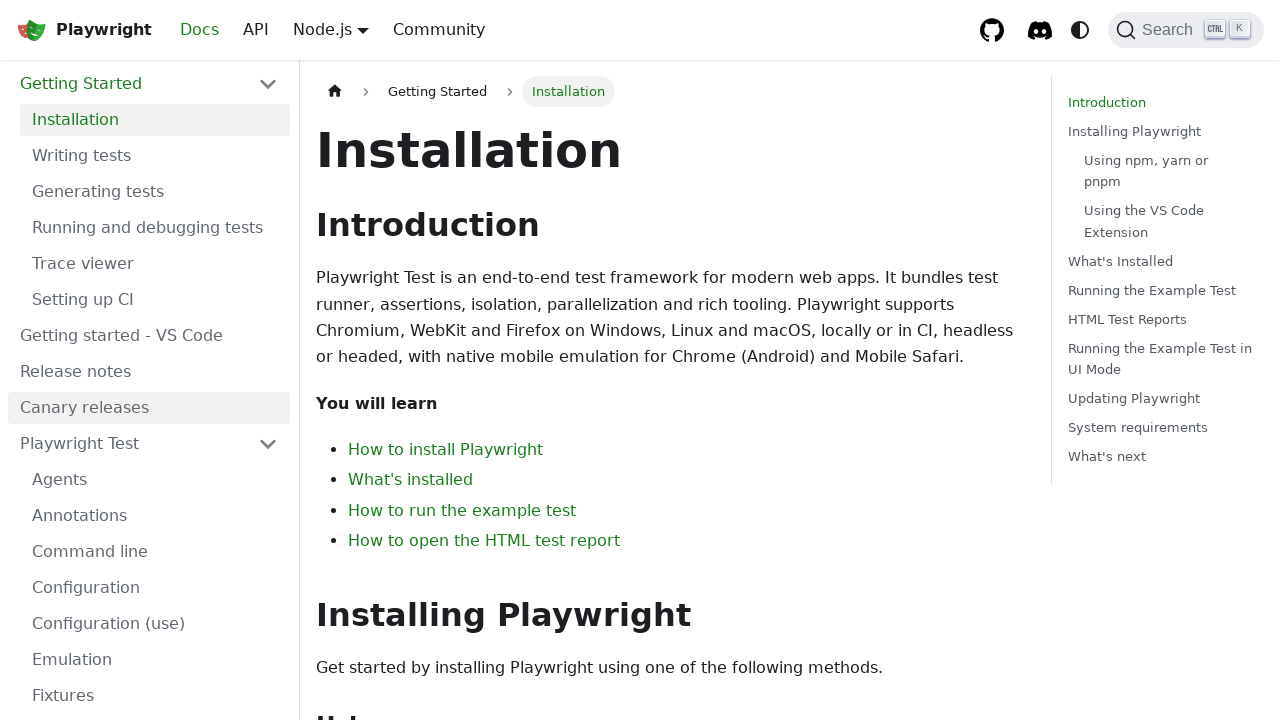

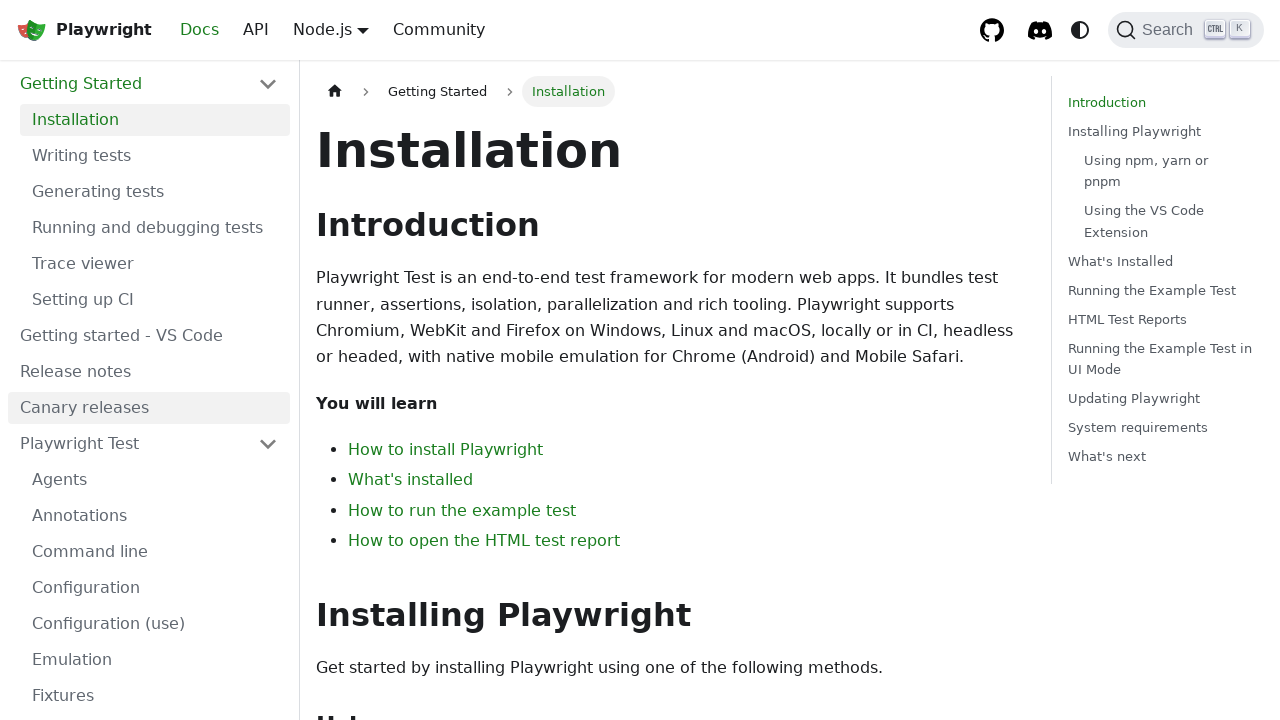